Navigates to the W3Schools HTML tables tutorial page, scrolls down to view the example table, and verifies the table structure is present with rows and columns.

Starting URL: https://www.w3schools.com/html/html_tables.asp

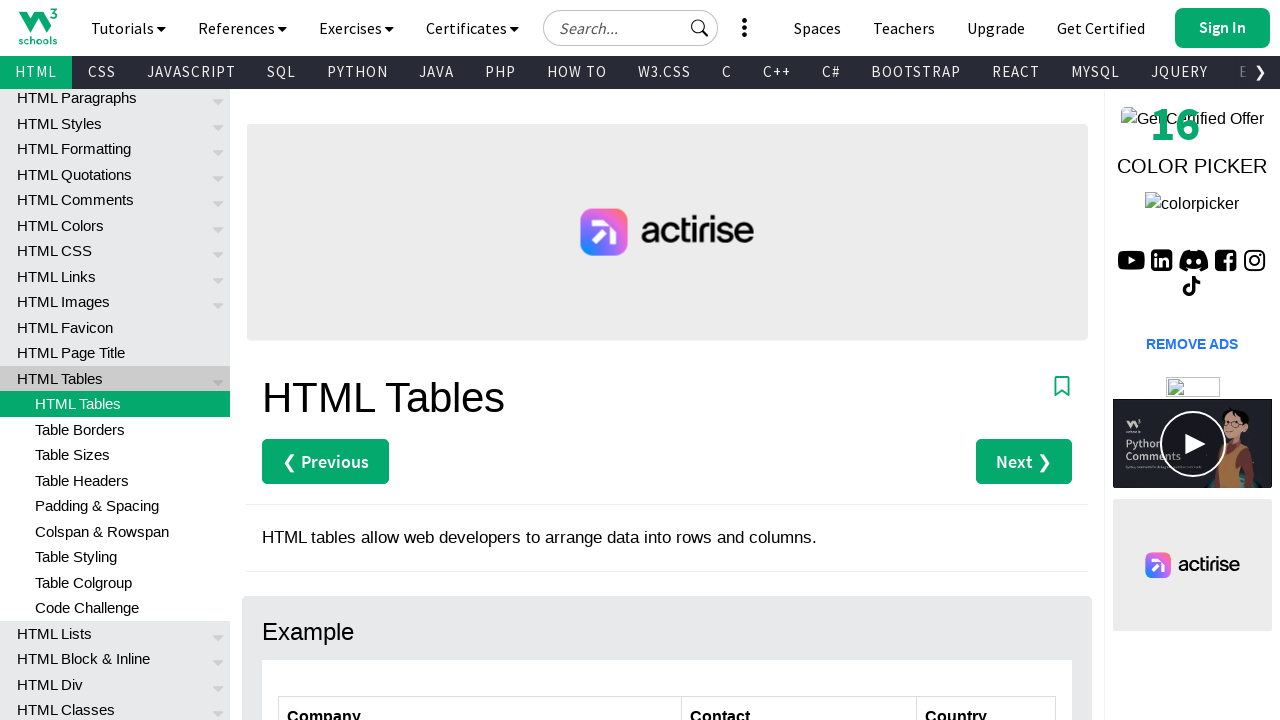

Navigated to W3Schools HTML tables tutorial page
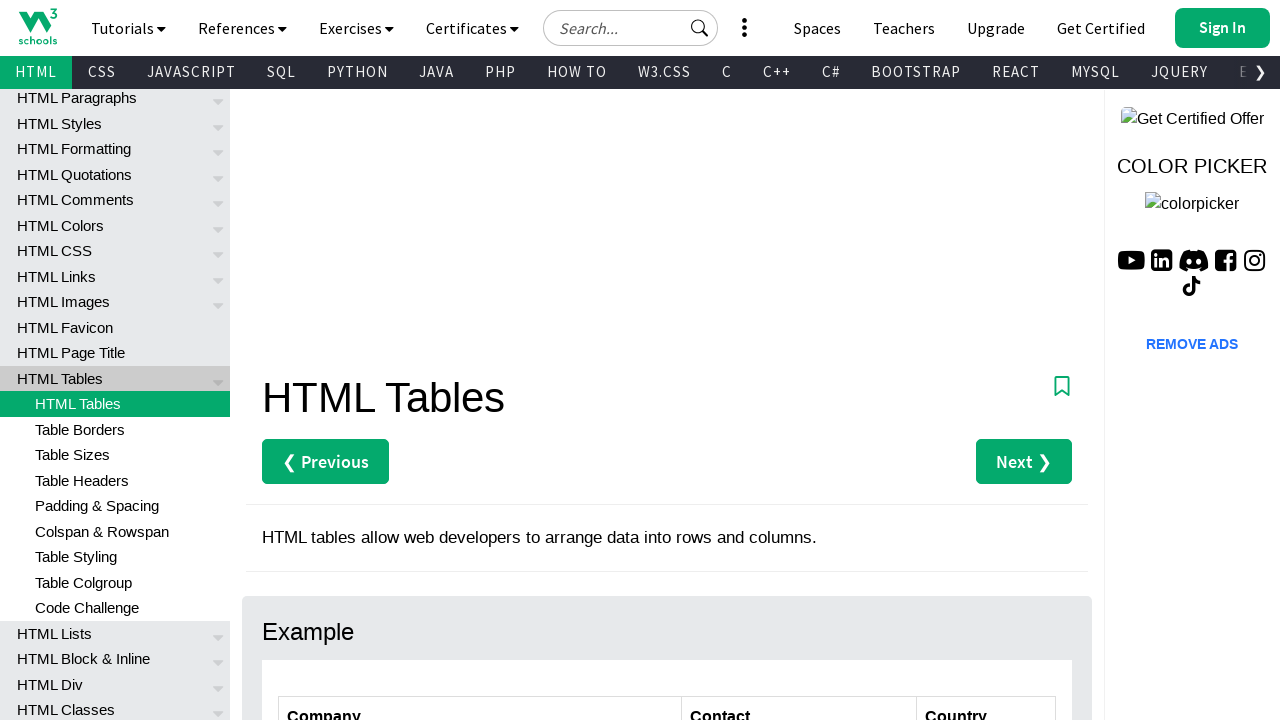

Page loaded (domcontentloaded)
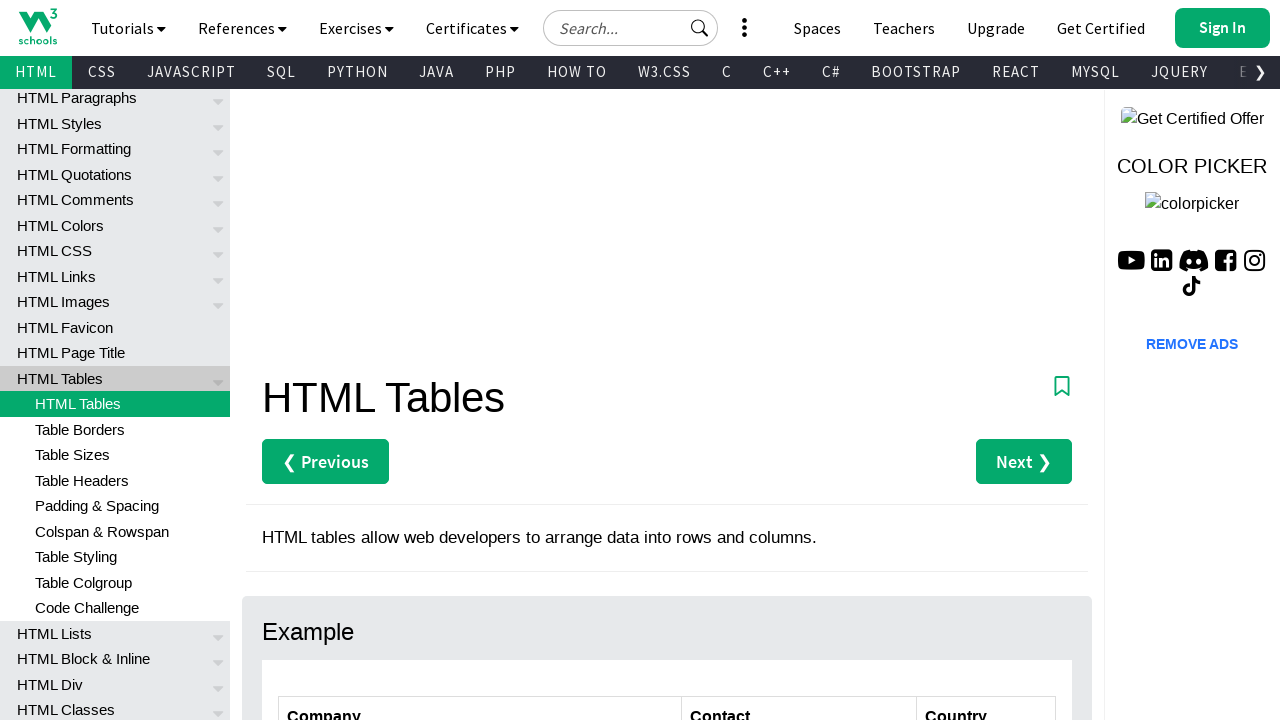

Scrolled down 350 pixels to view table
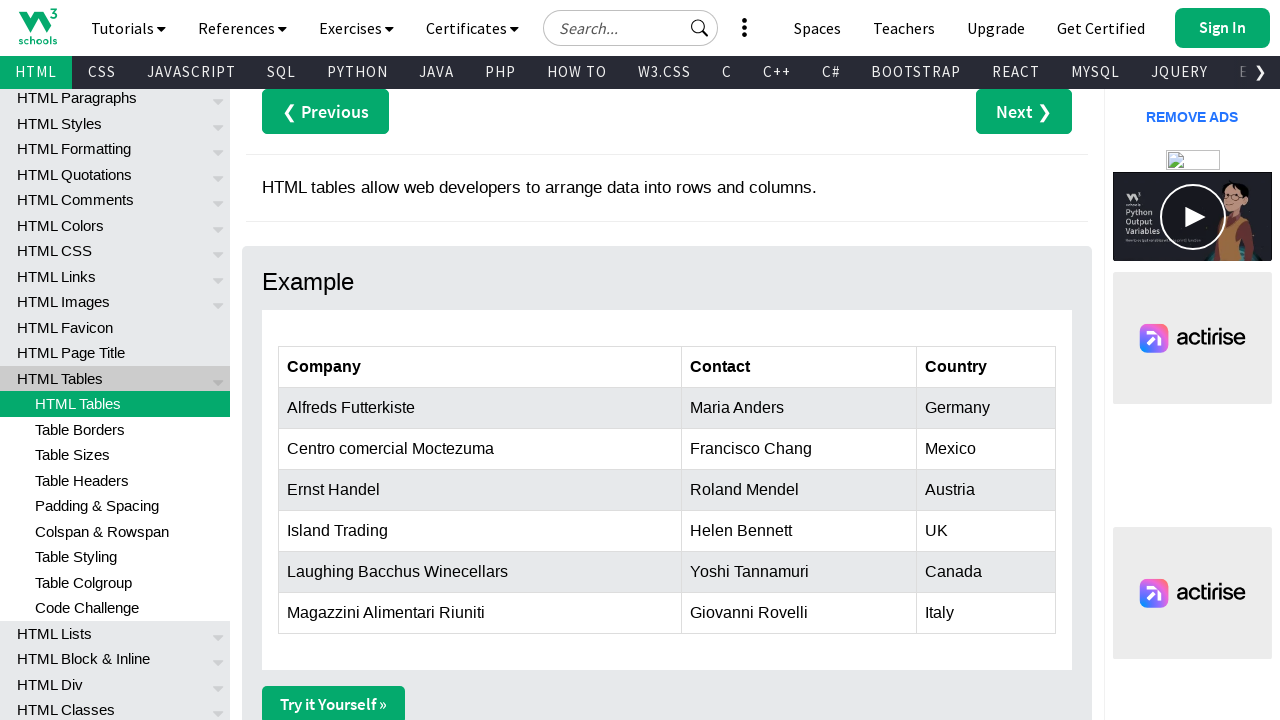

Customers table with id='customers' is visible
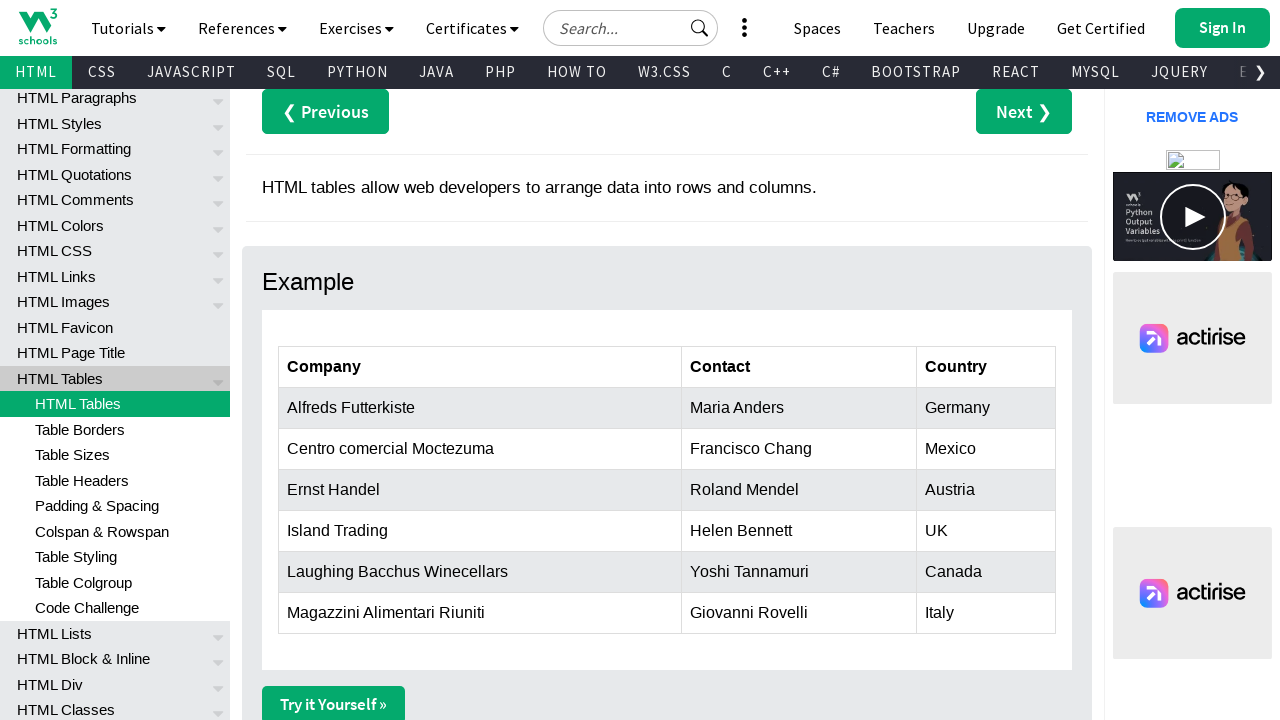

Table rows in customers table tbody are present
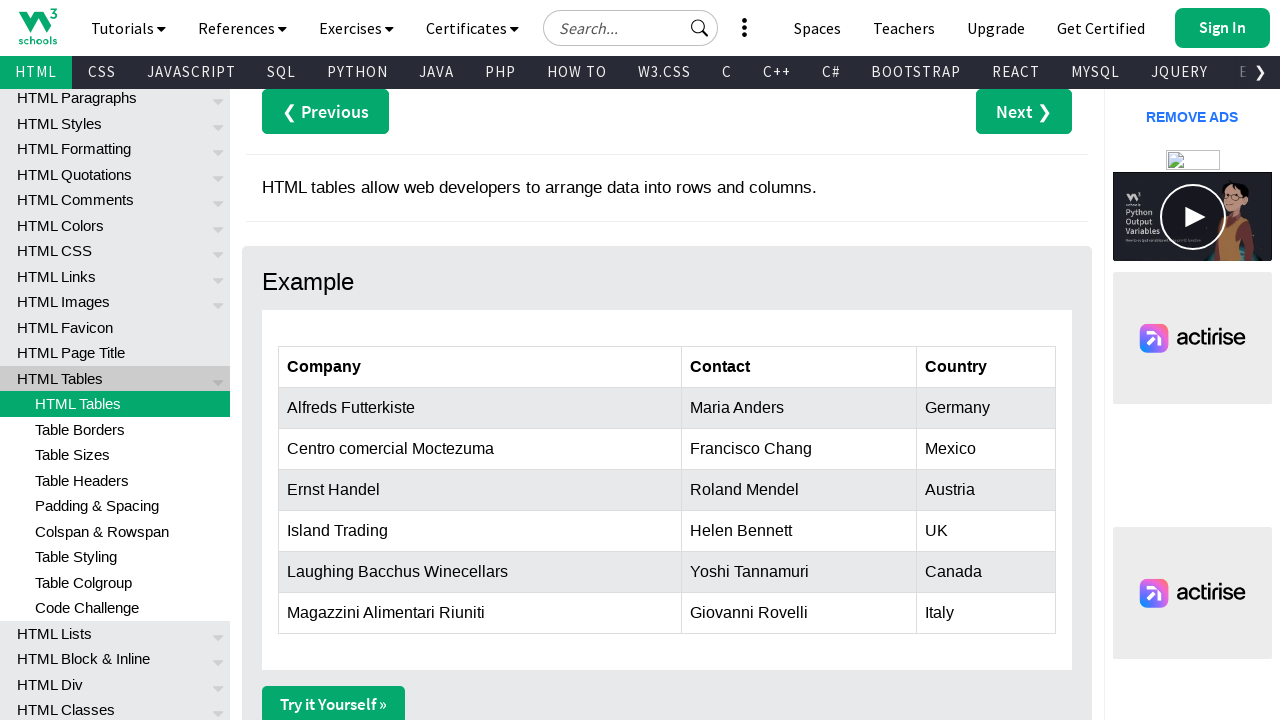

Table headers in customers table are present
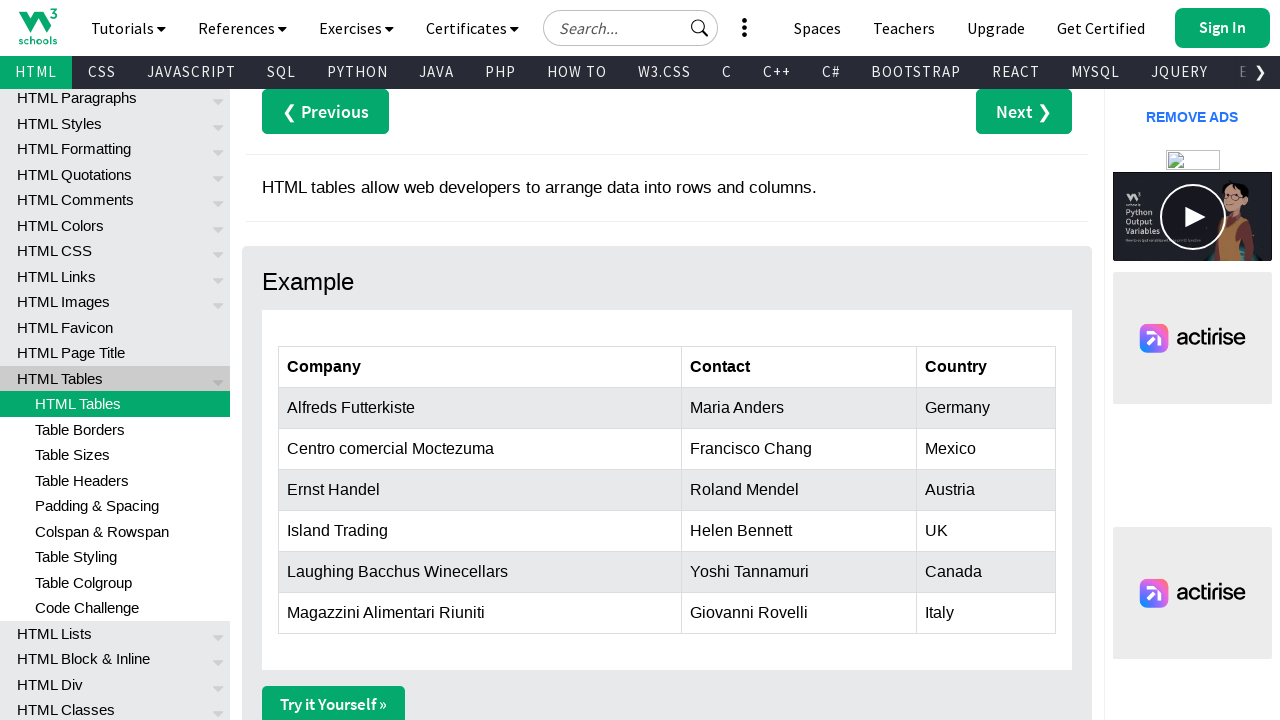

First data cell in customers table is visible
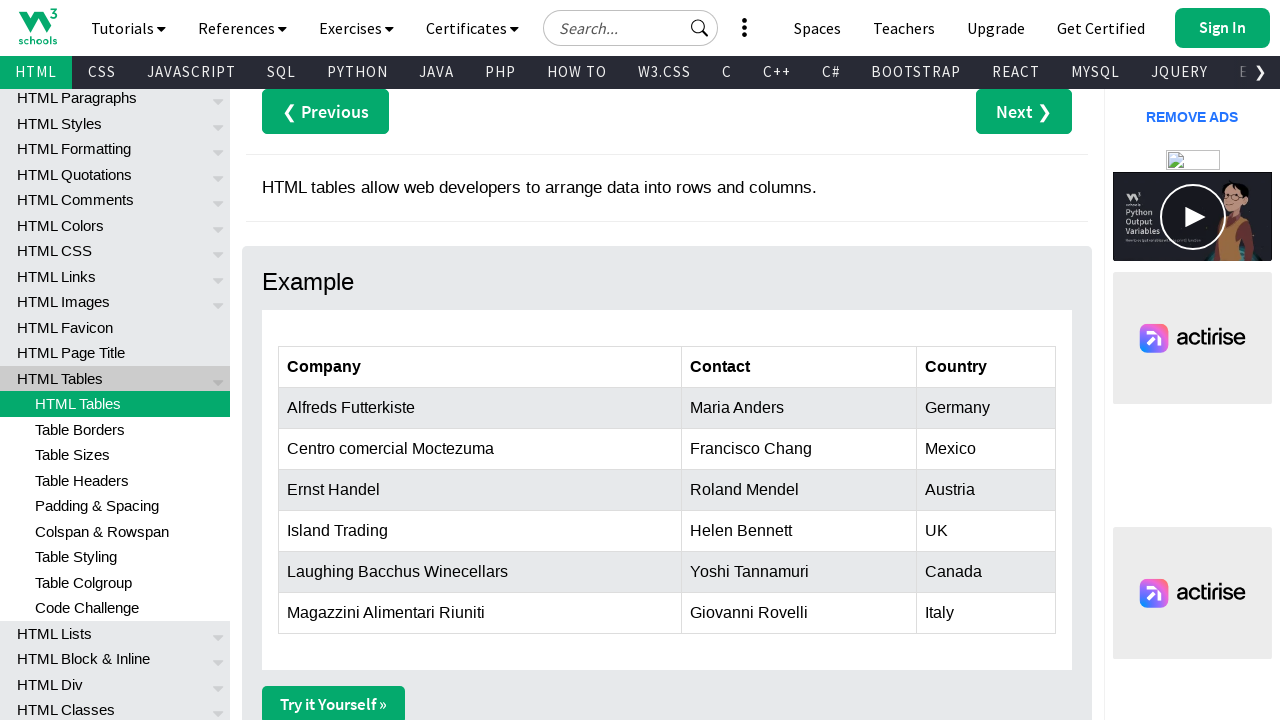

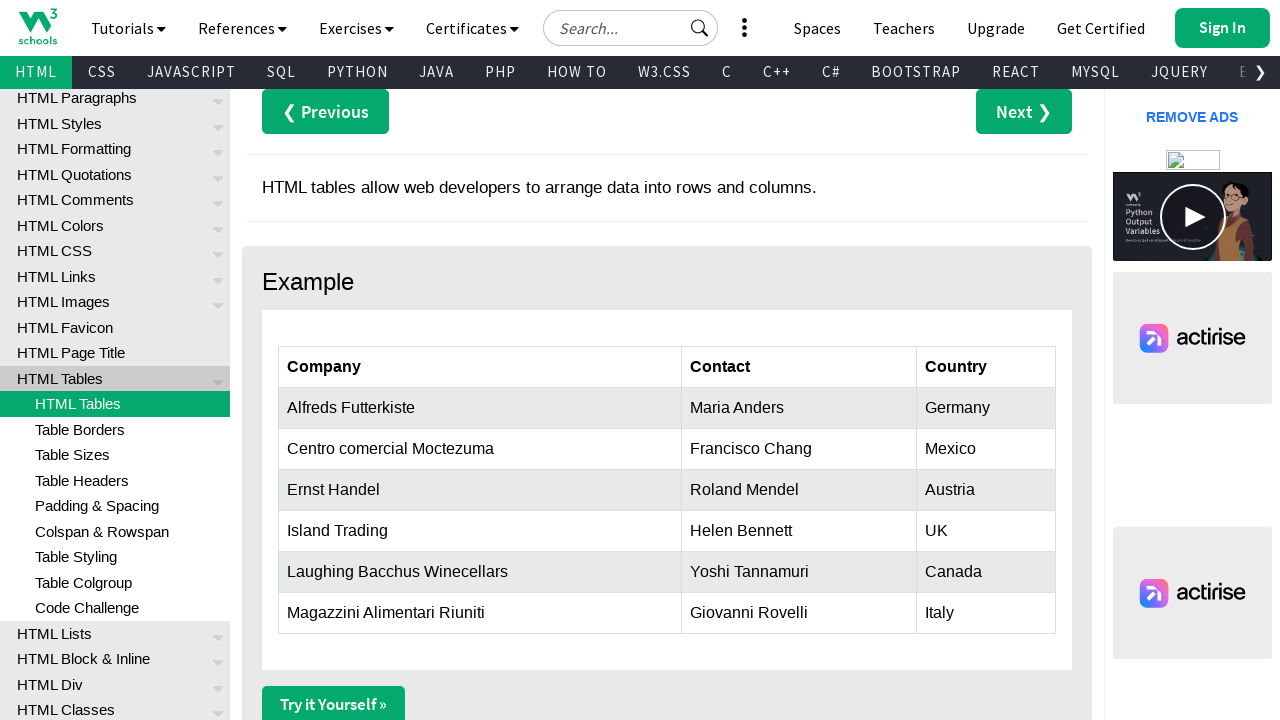